Tests dropdown selection functionality by clicking on origin and destination airport dropdowns and selecting Bengaluru as origin and Jaipur as destination.

Starting URL: https://rahulshettyacademy.com/dropdownsPractise/

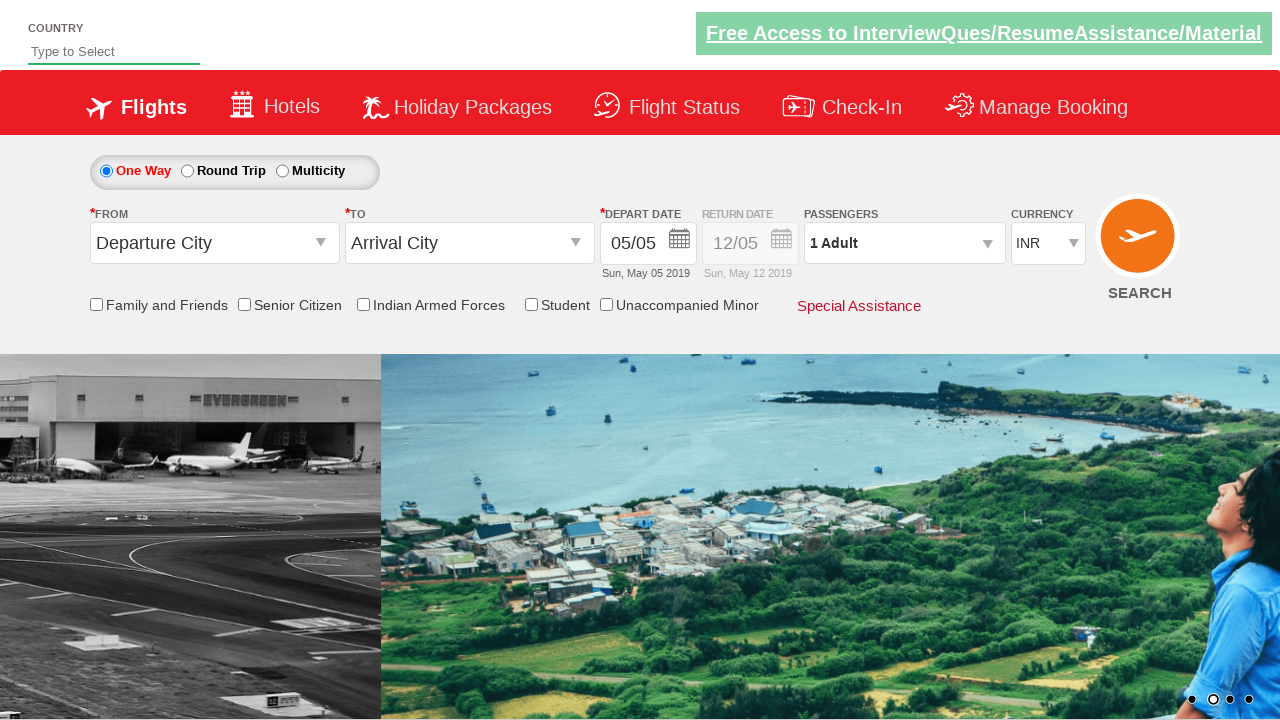

Clicked on origin station dropdown to open it at (214, 243) on #ctl00_mainContent_ddl_originStation1_CTXT
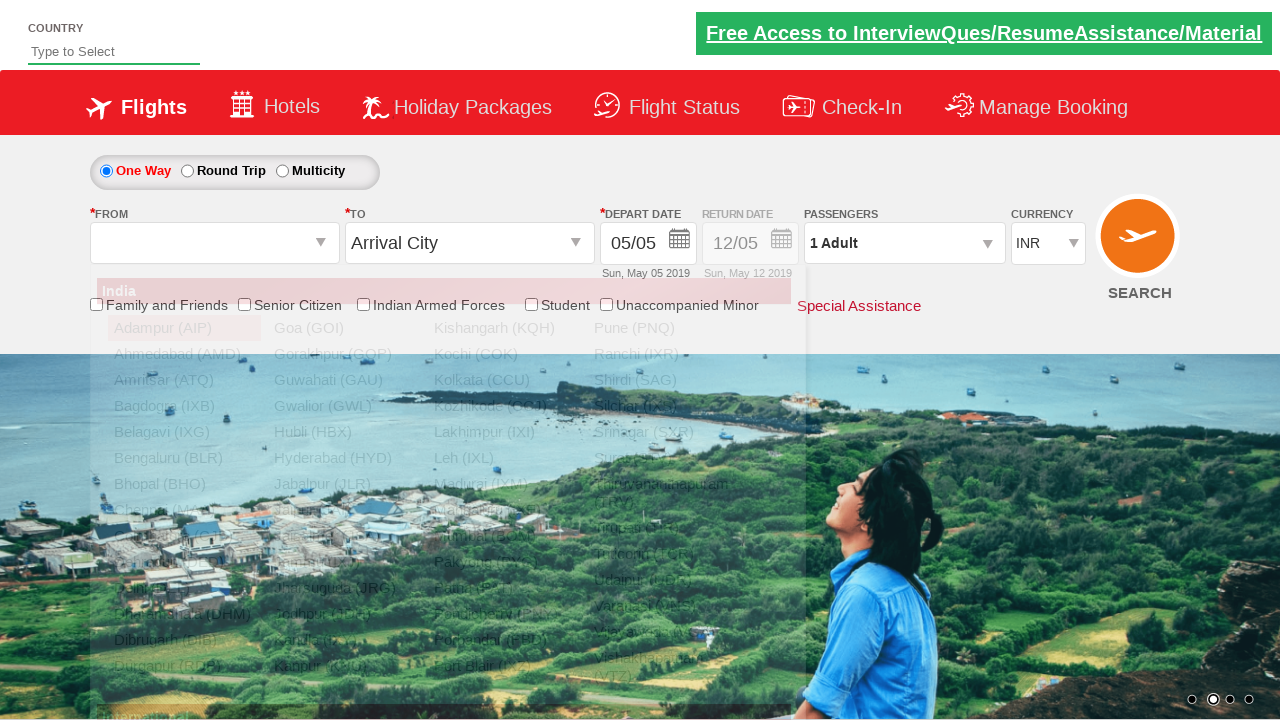

Selected Bengaluru (BLR) from the origin dropdown at (184, 458) on xpath=//a[@text='Bengaluru (BLR)']
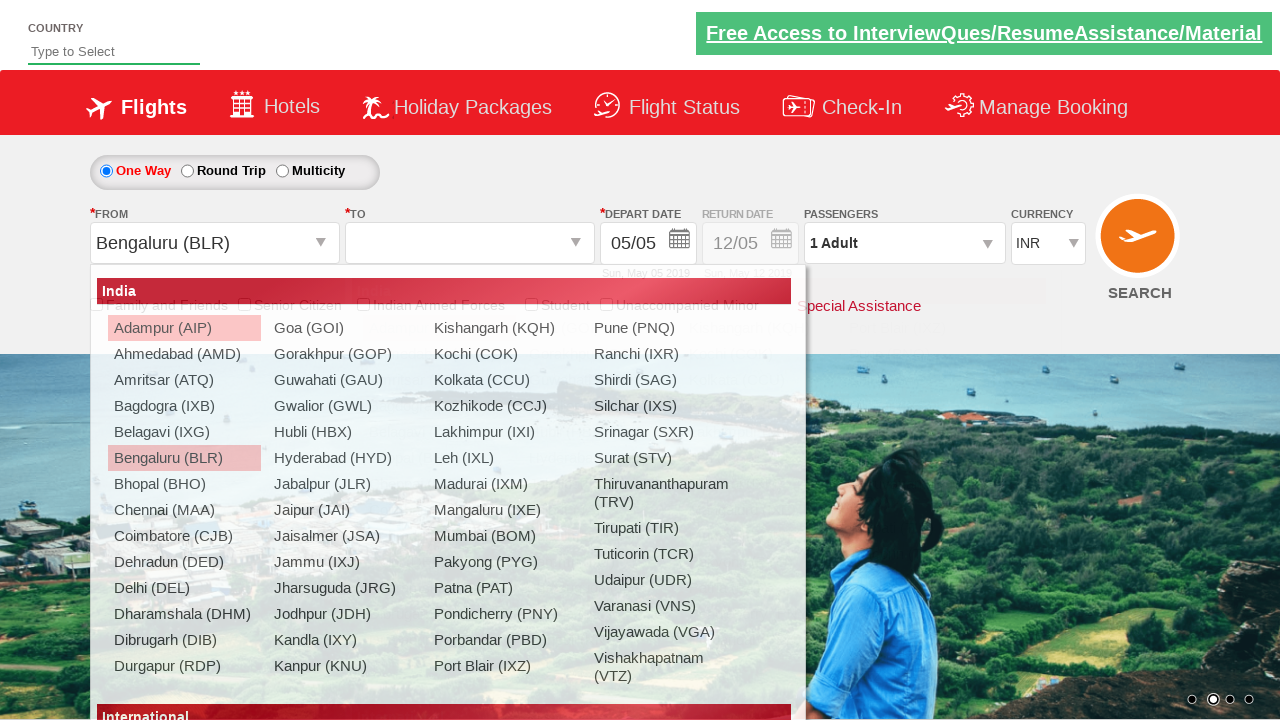

Waited for dropdown animation to complete
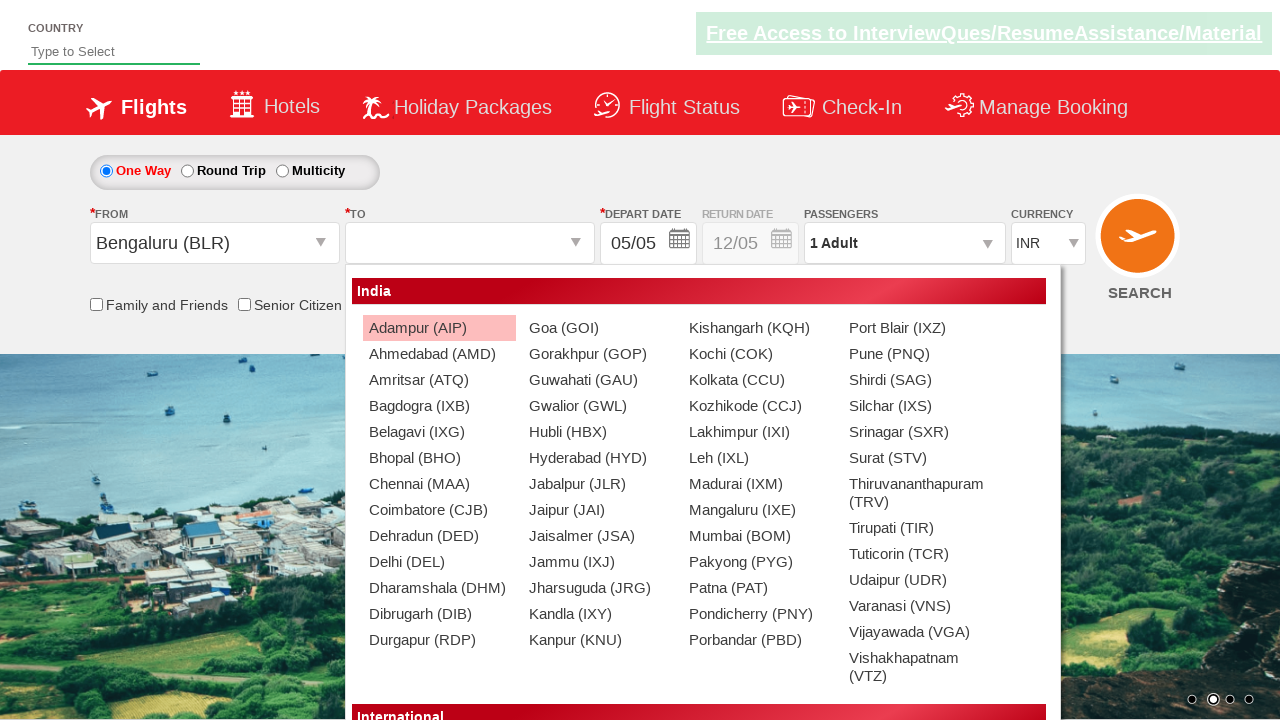

Selected Jaipur (JAI) from the destination dropdown at (599, 510) on xpath=//div[@id='glsctl00_mainContent_ddl_destinationStation1_CTNR']//a[@value='
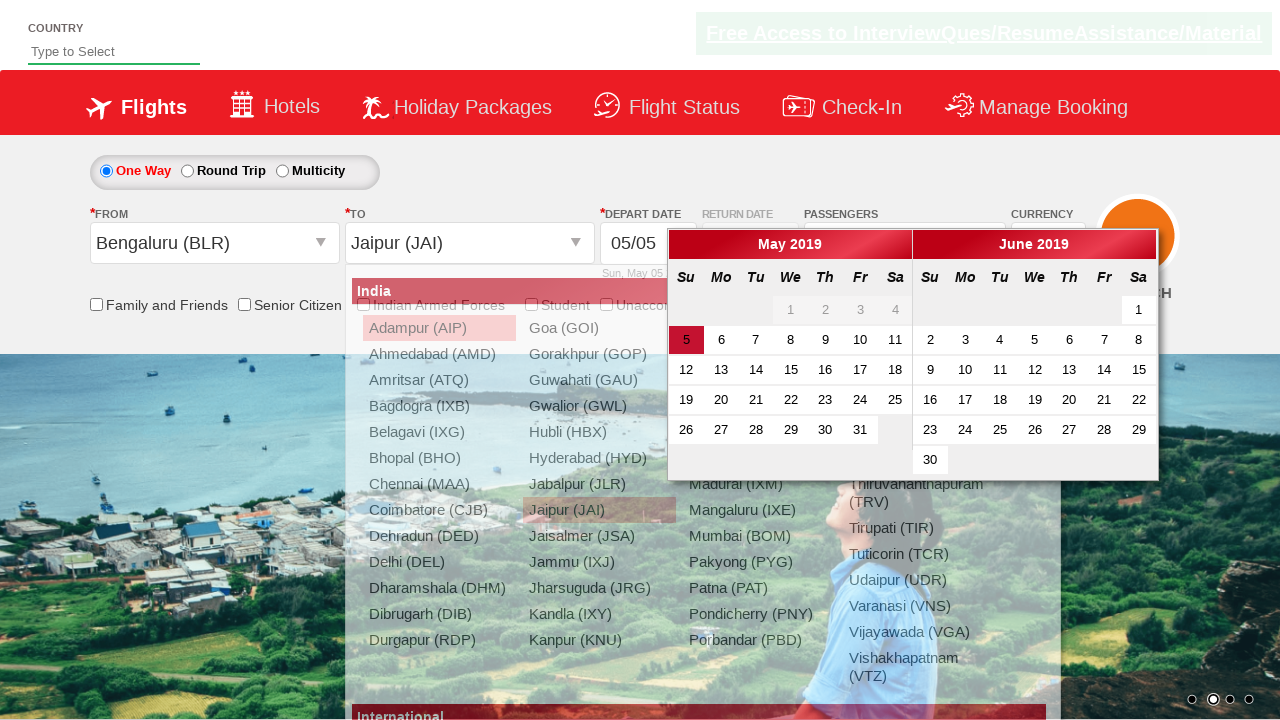

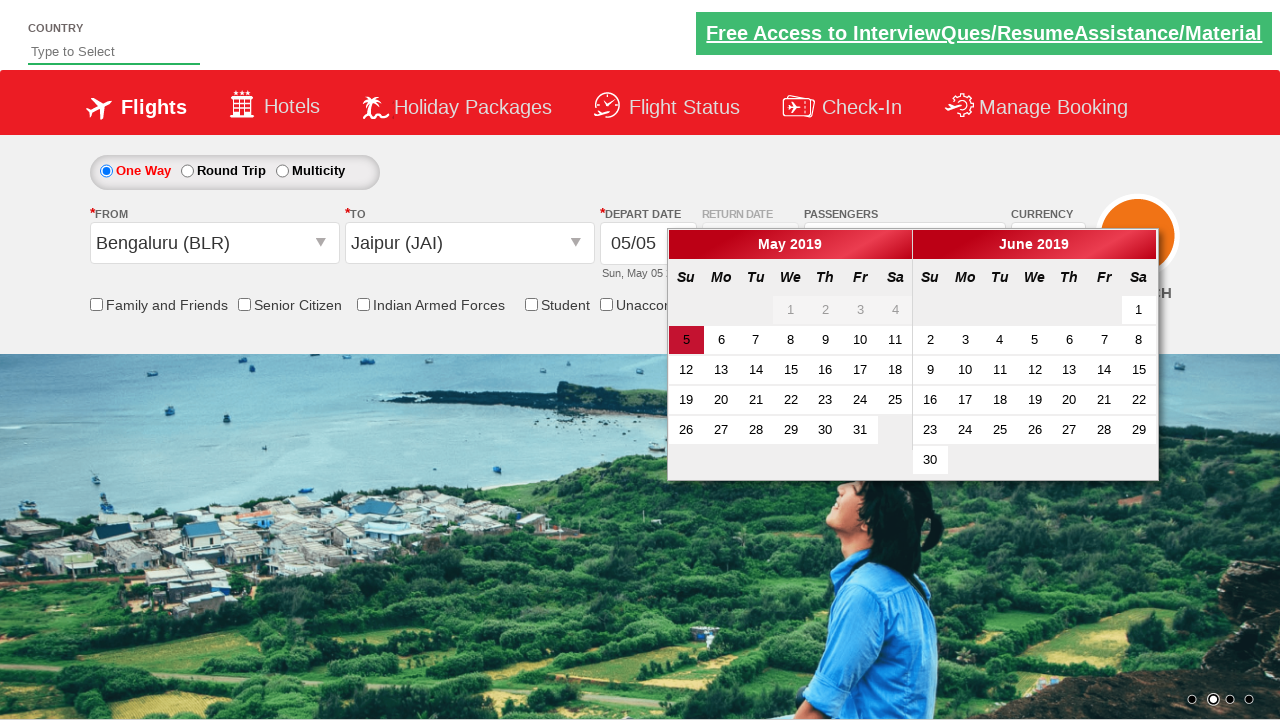